Tests toggling a checkbox from checked to unchecked state and verifies the state change

Starting URL: https://the-internet.herokuapp.com/checkboxes

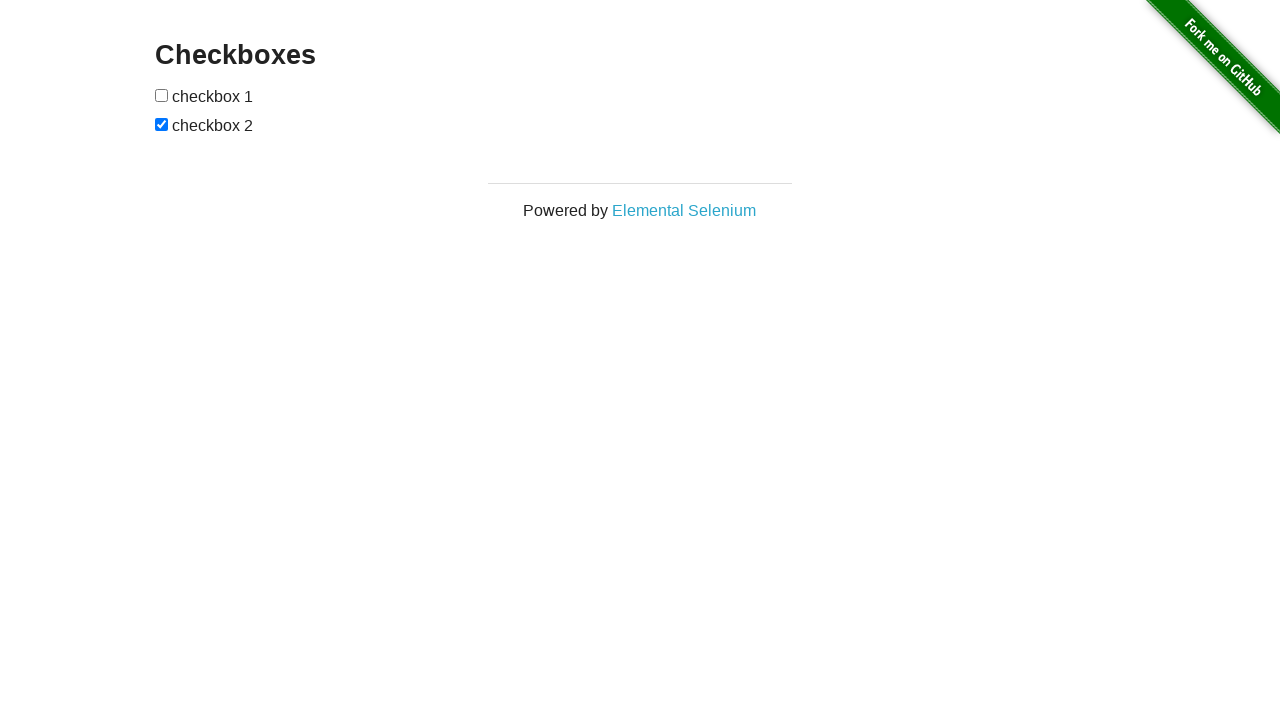

Clicked the second checkbox to toggle it from checked to unchecked at (162, 124) on xpath=//*[@id='checkboxes']/input[2]
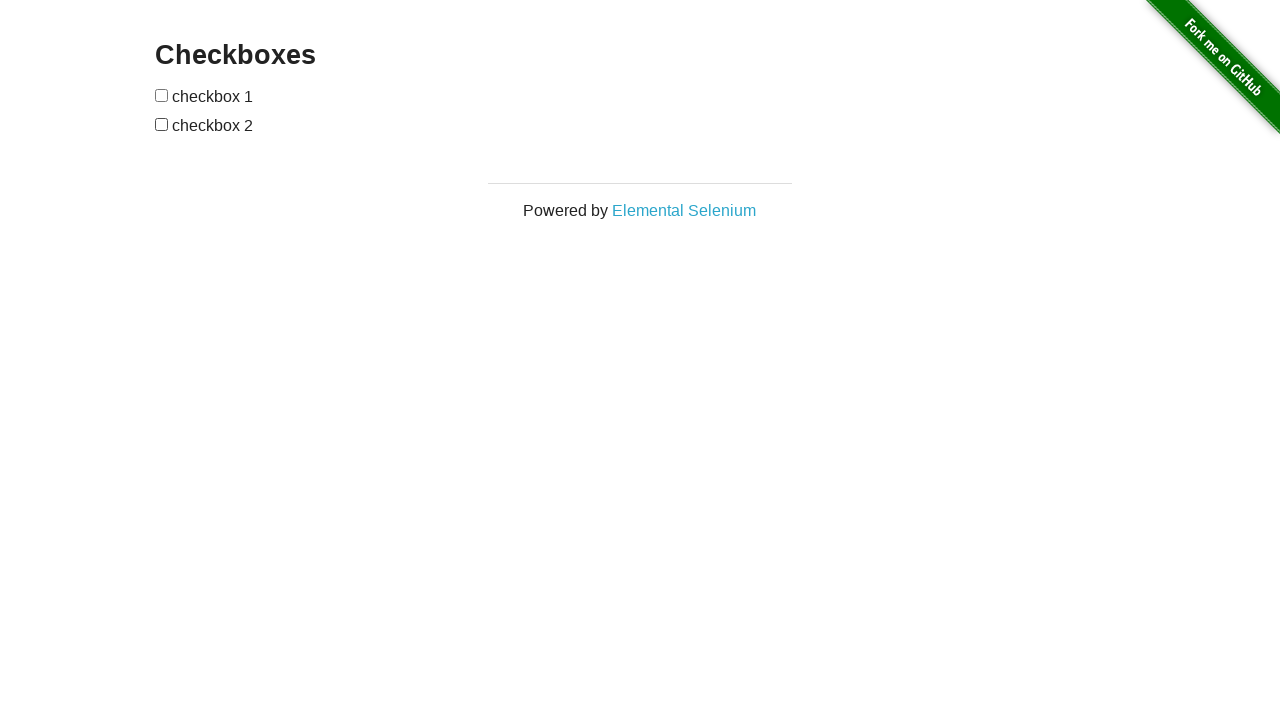

Verified that the second checkbox is now unchecked
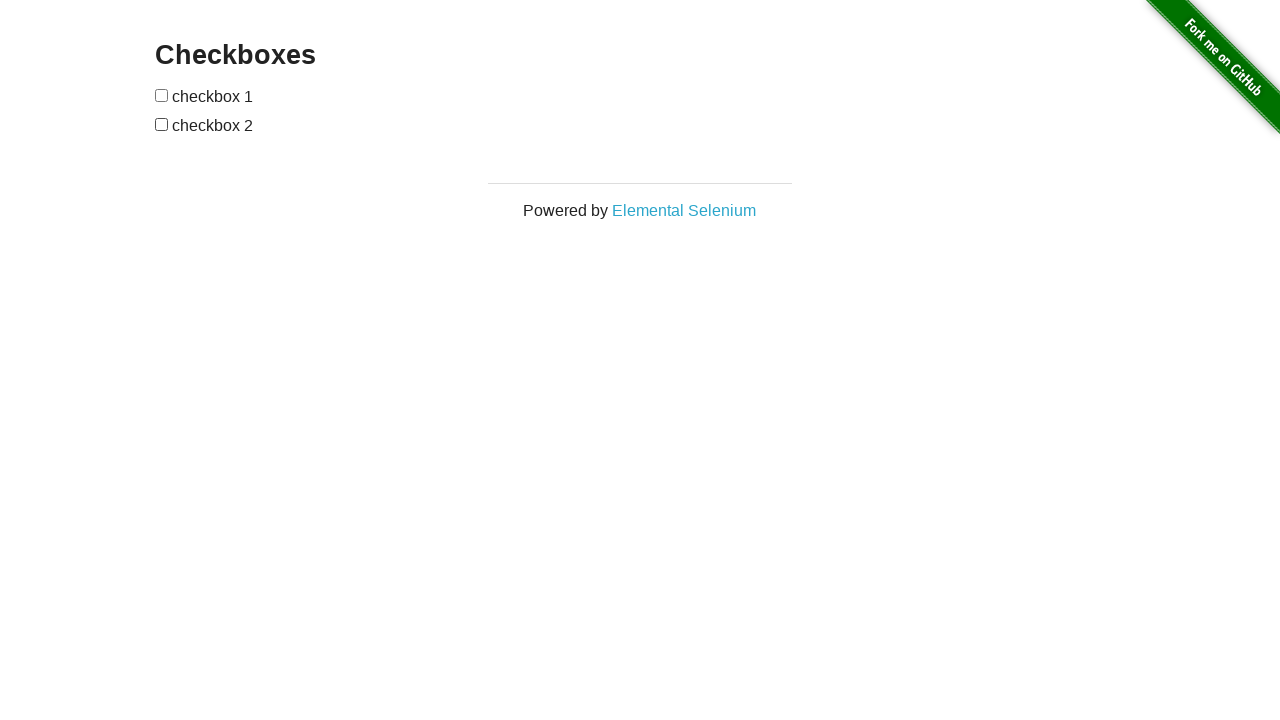

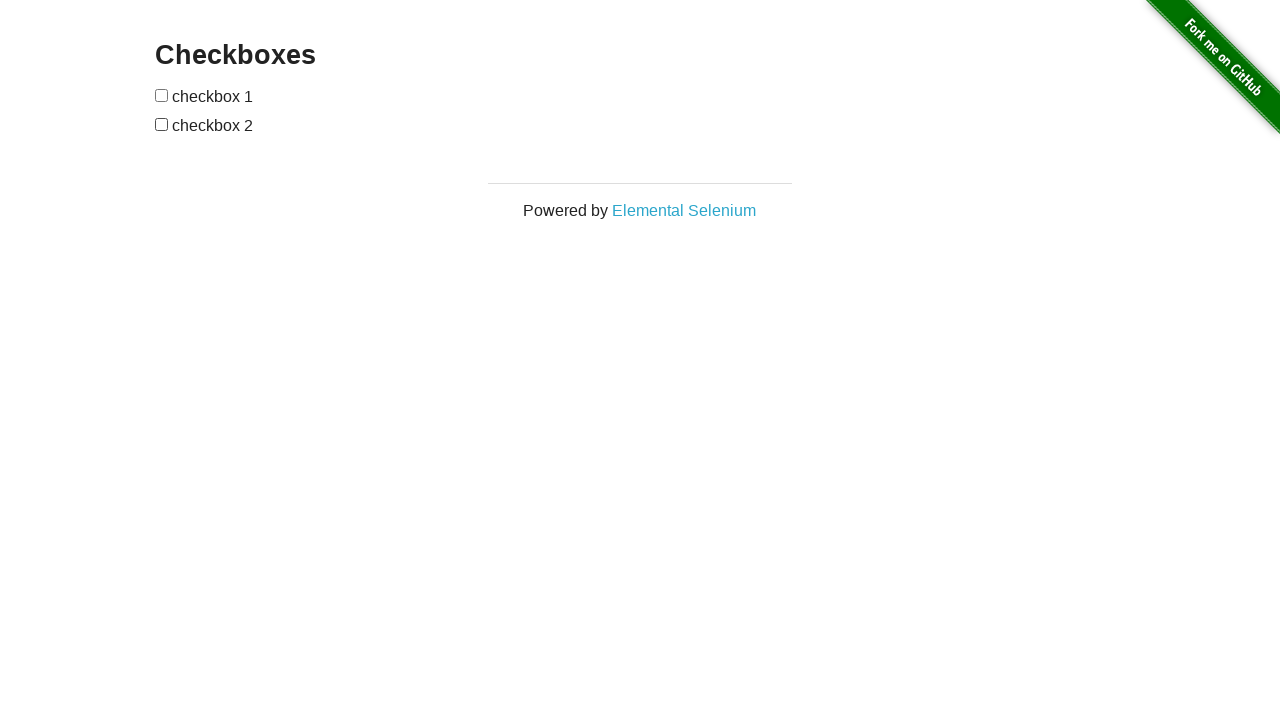